Navigates to Google Santa Tracker website and waits for the page to fully load

Starting URL: https://santatracker.google.com/

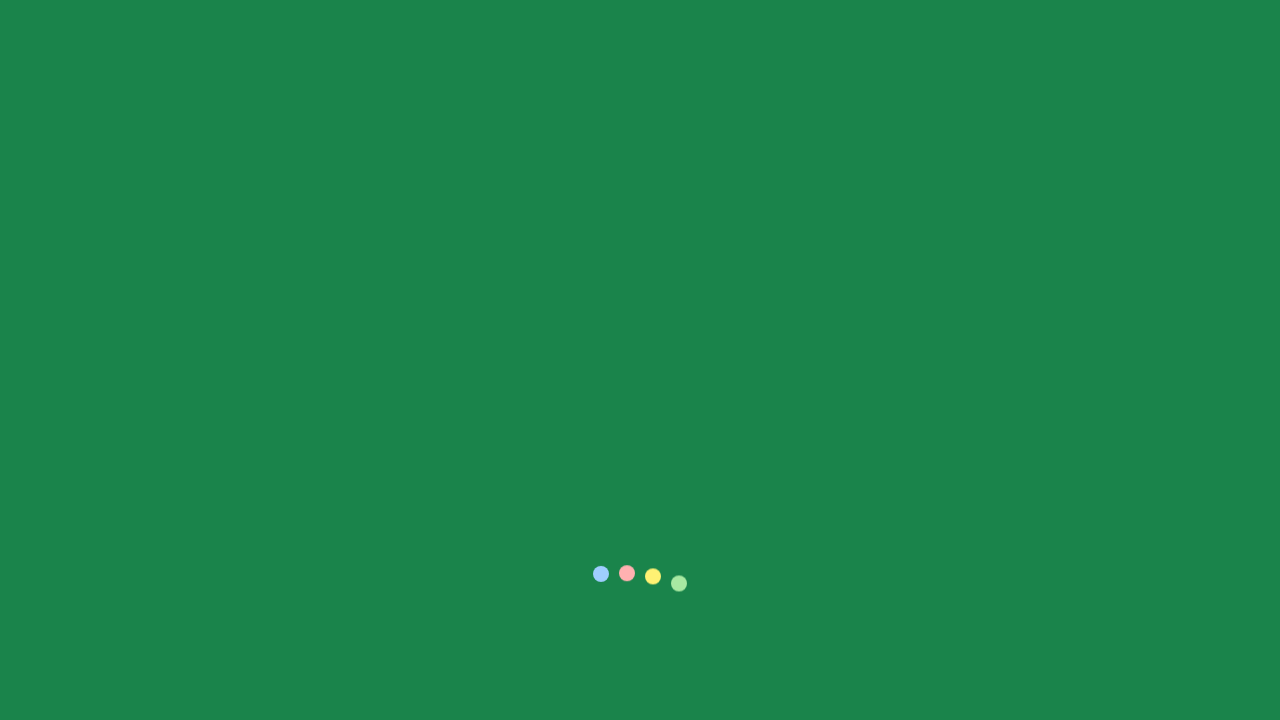

Waited for page to reach networkidle state
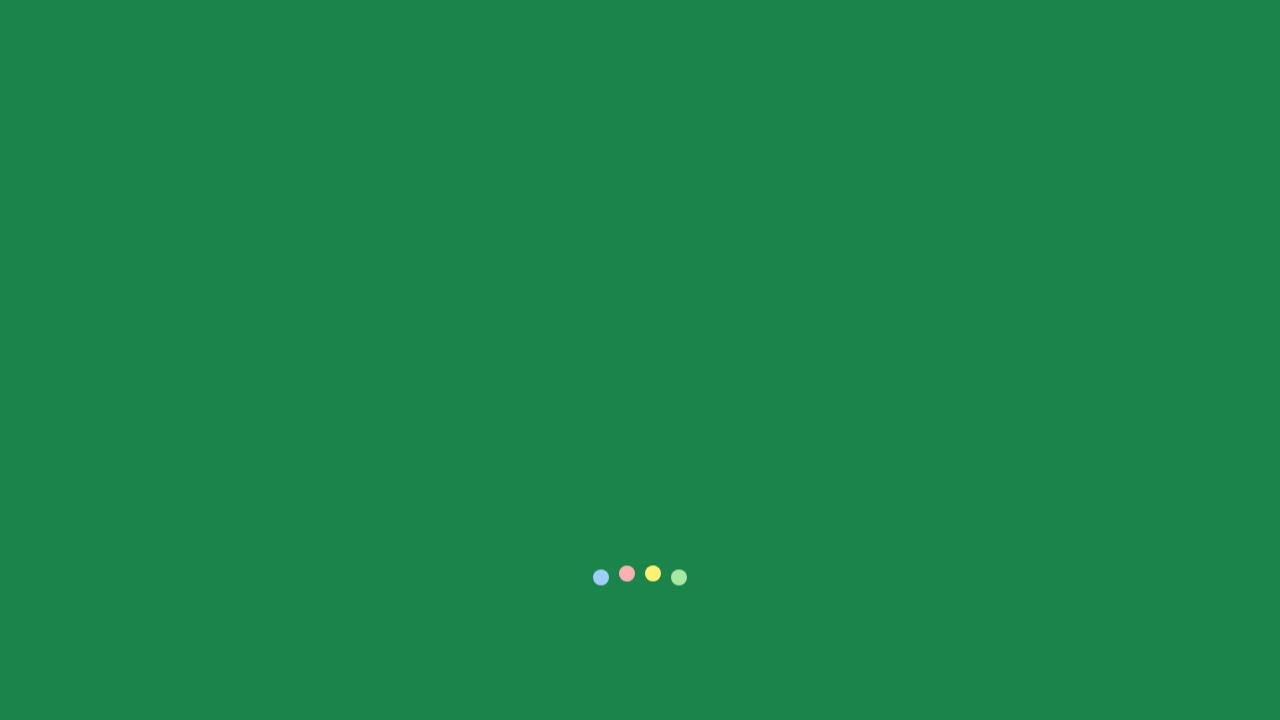

Waited for 2000ms to ensure Santa Tracker content is fully rendered
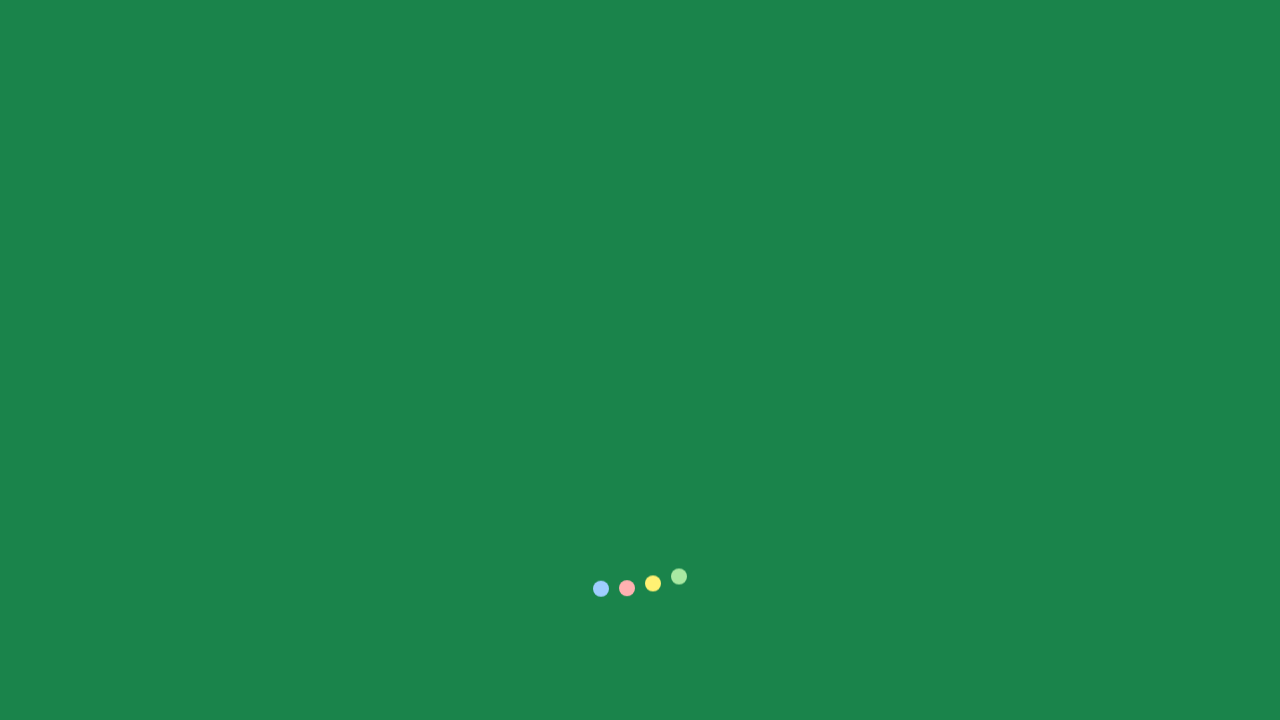

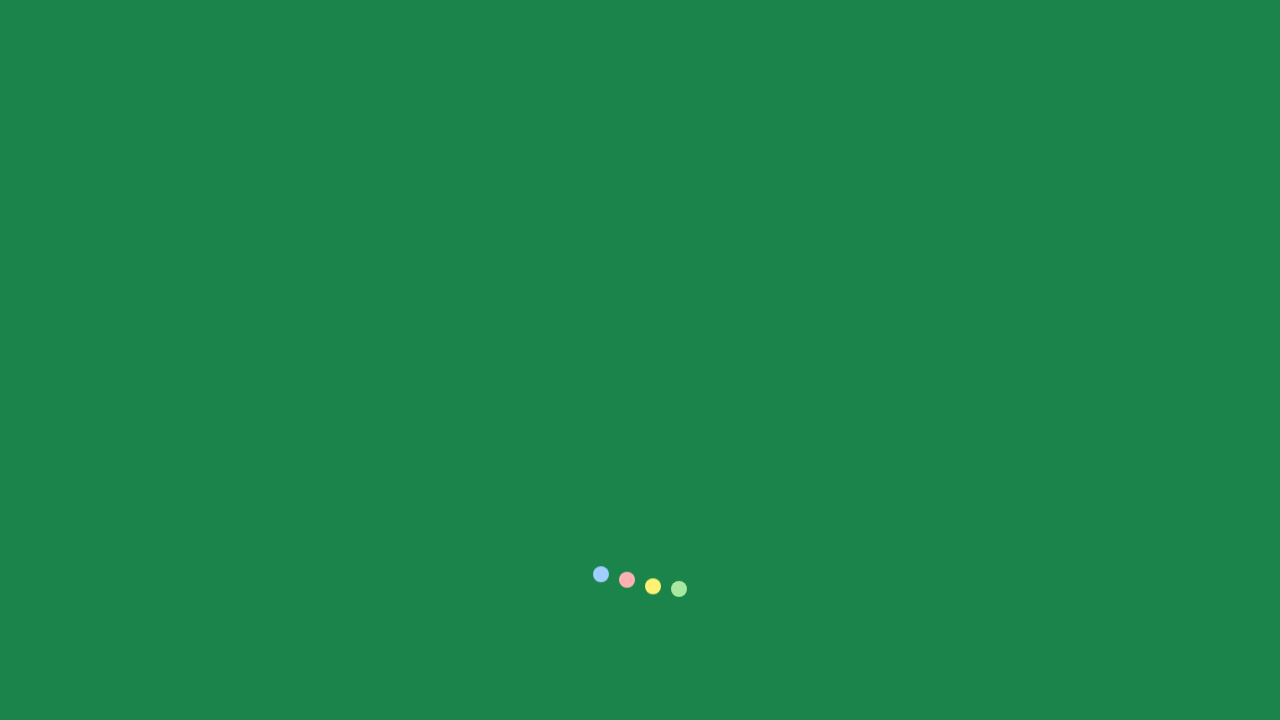